Tests jQuery UI datepicker functionality by switching to an iframe and selecting a specific date from the calendar widget

Starting URL: https://jqueryui.com/datepicker/

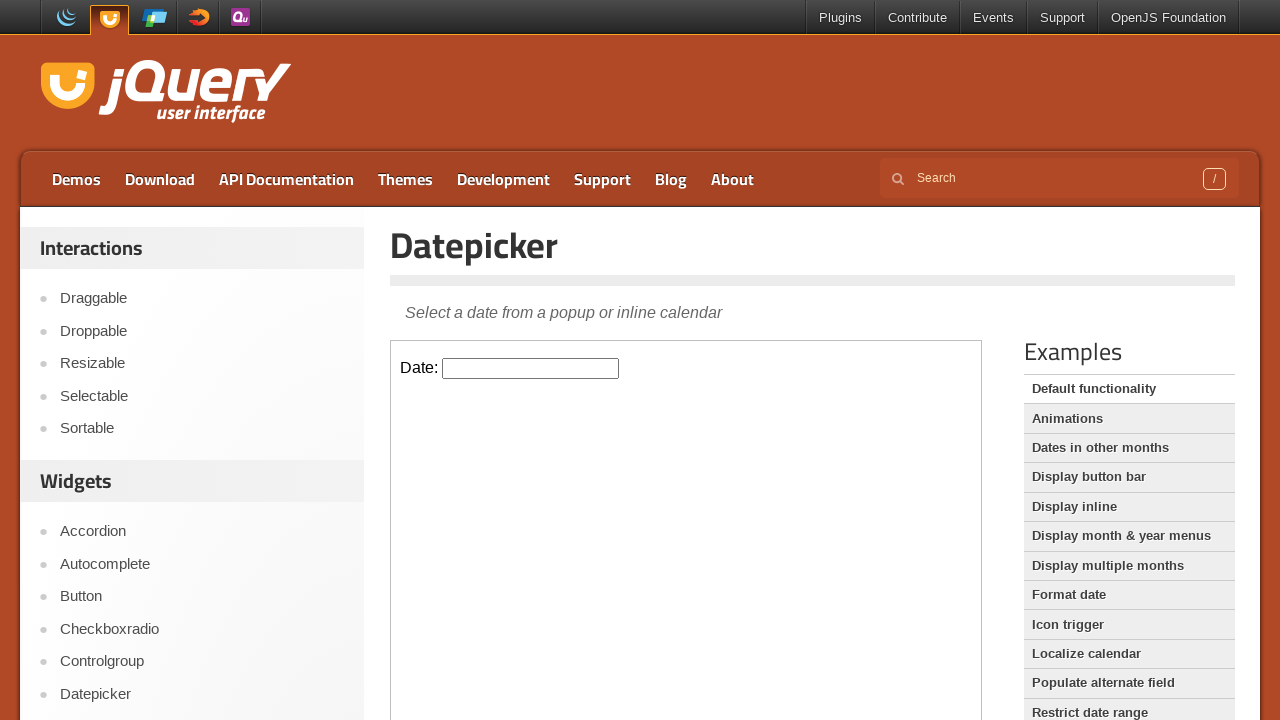

Located the demo frame containing the datepicker widget
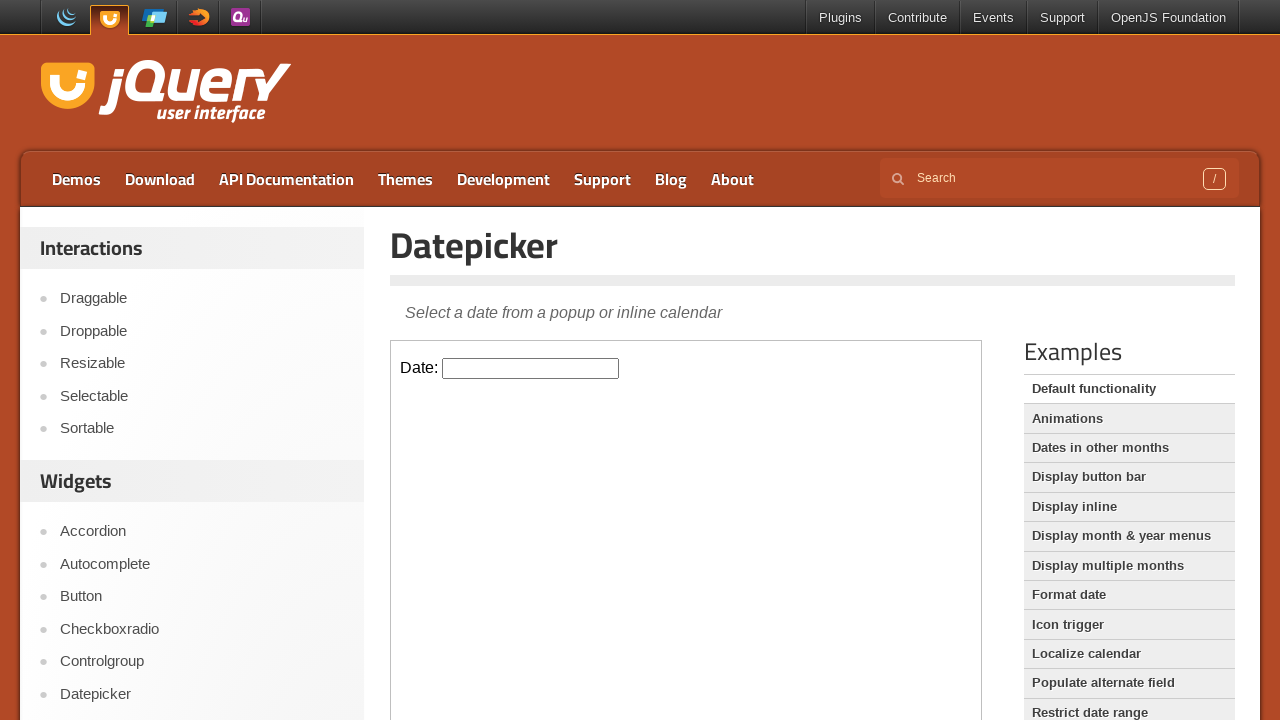

Clicked on the datepicker input field to open the calendar widget at (531, 368) on .demo-frame >> internal:control=enter-frame >> #datepicker
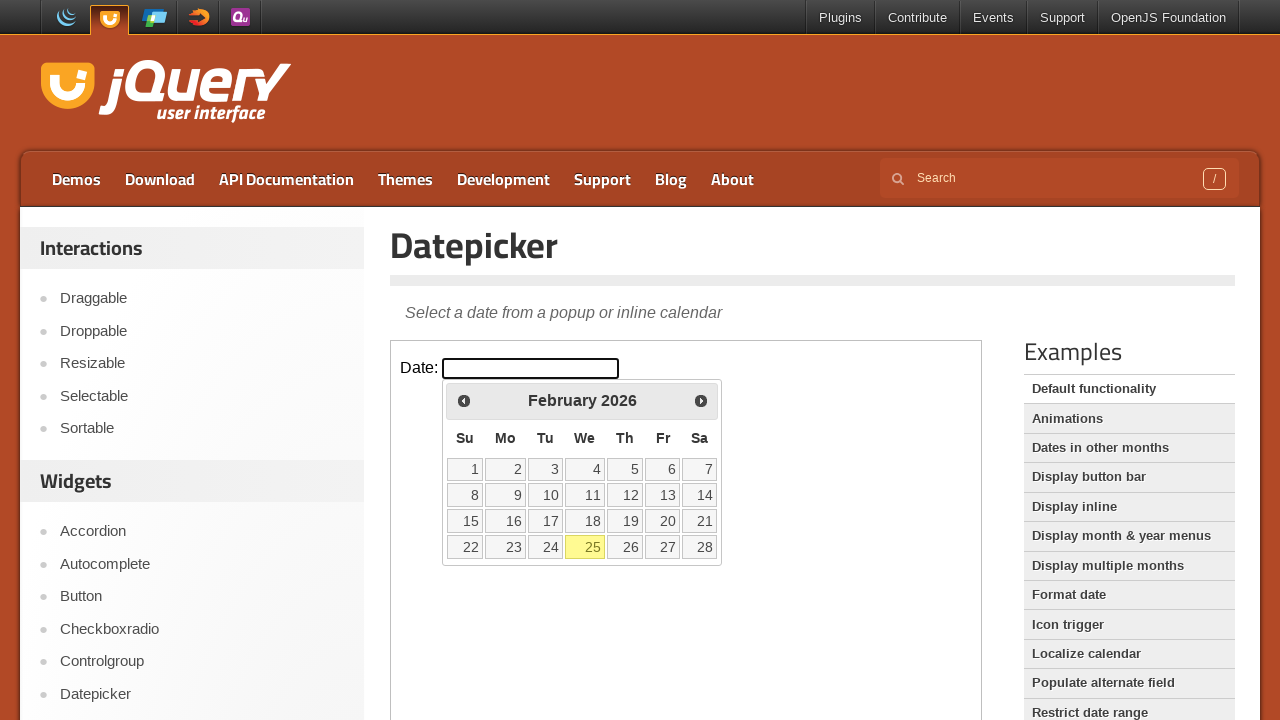

Selected day 22 from the jQuery UI datepicker calendar at (465, 547) on .demo-frame >> internal:control=enter-frame >> //a[@data-date='22']
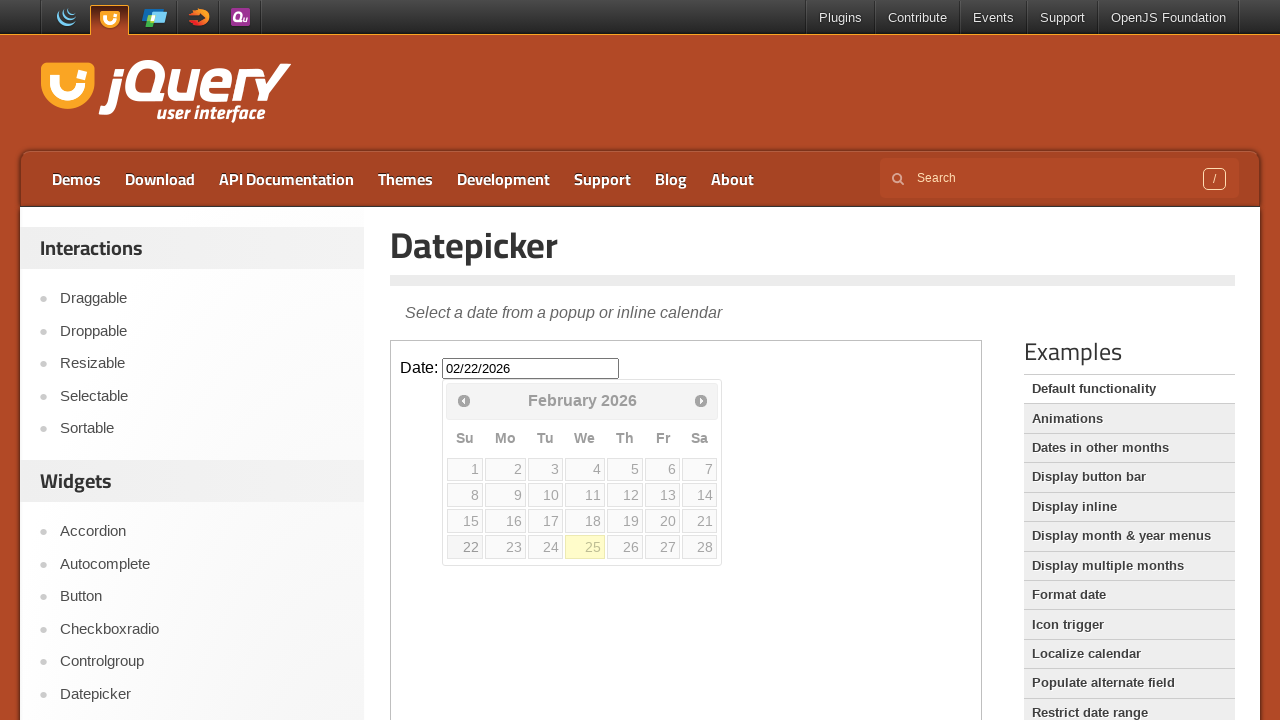

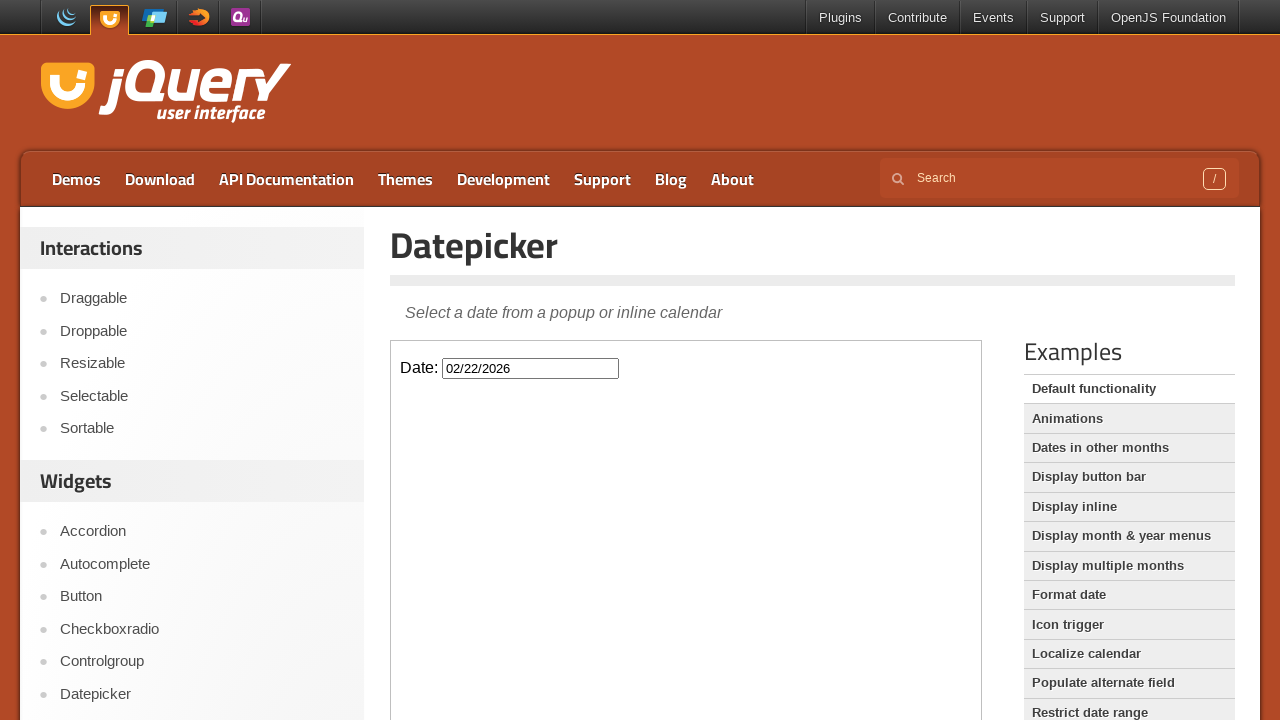